Tests login form by filling email and password fields and clicking the login button

Starting URL: https://naveenautomationlabs.com/opencart/index.php?route=account/login

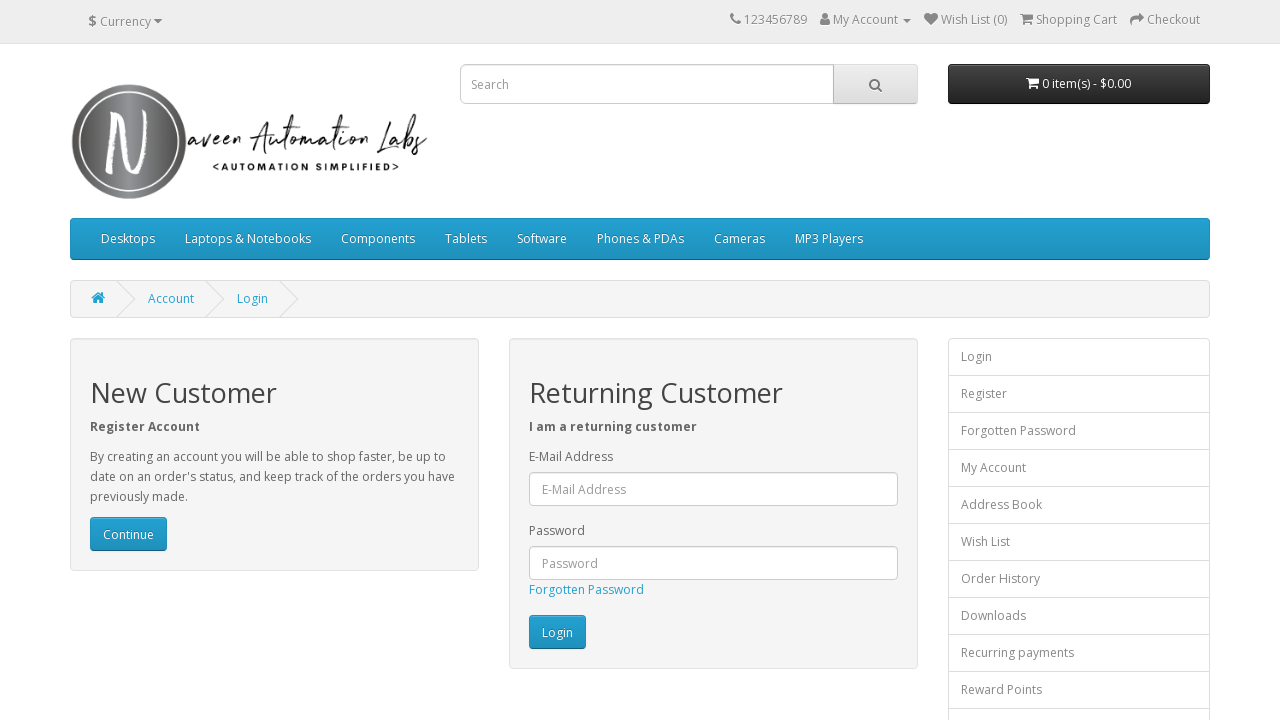

Filled email field with 'abhi123@gmail.com' on #input-email
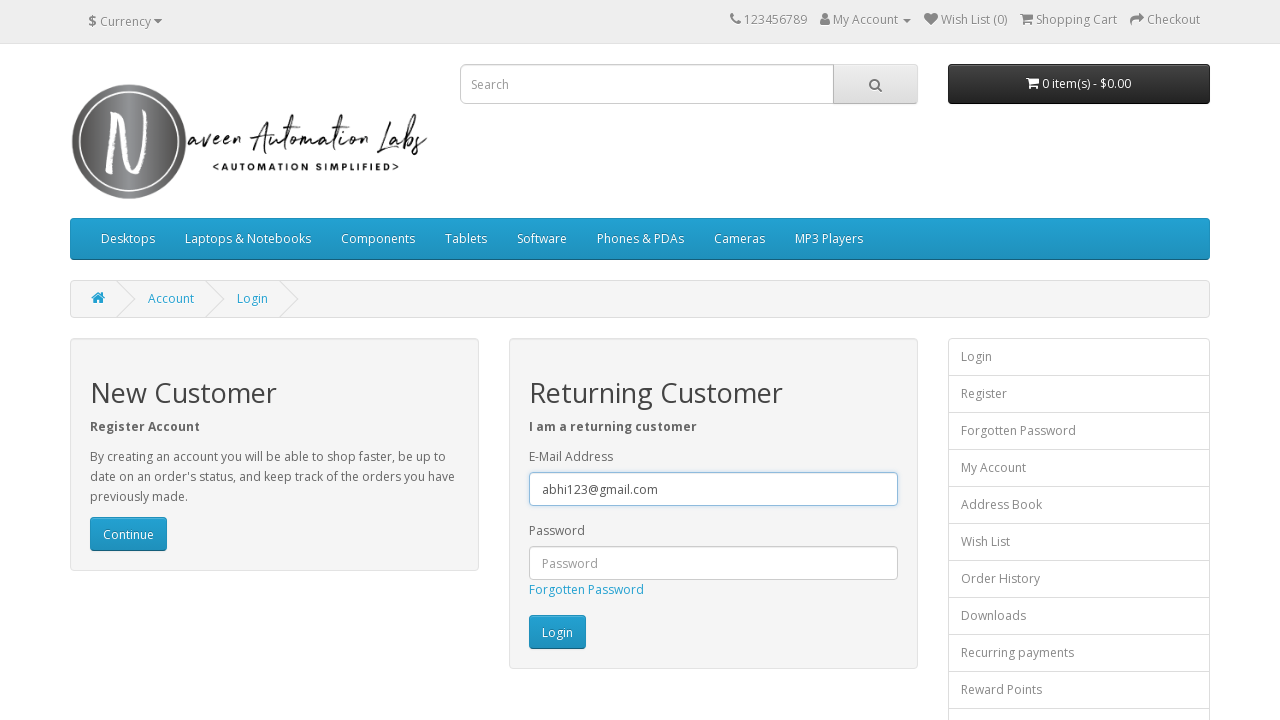

Filled password field with 'abhi123' on #input-password
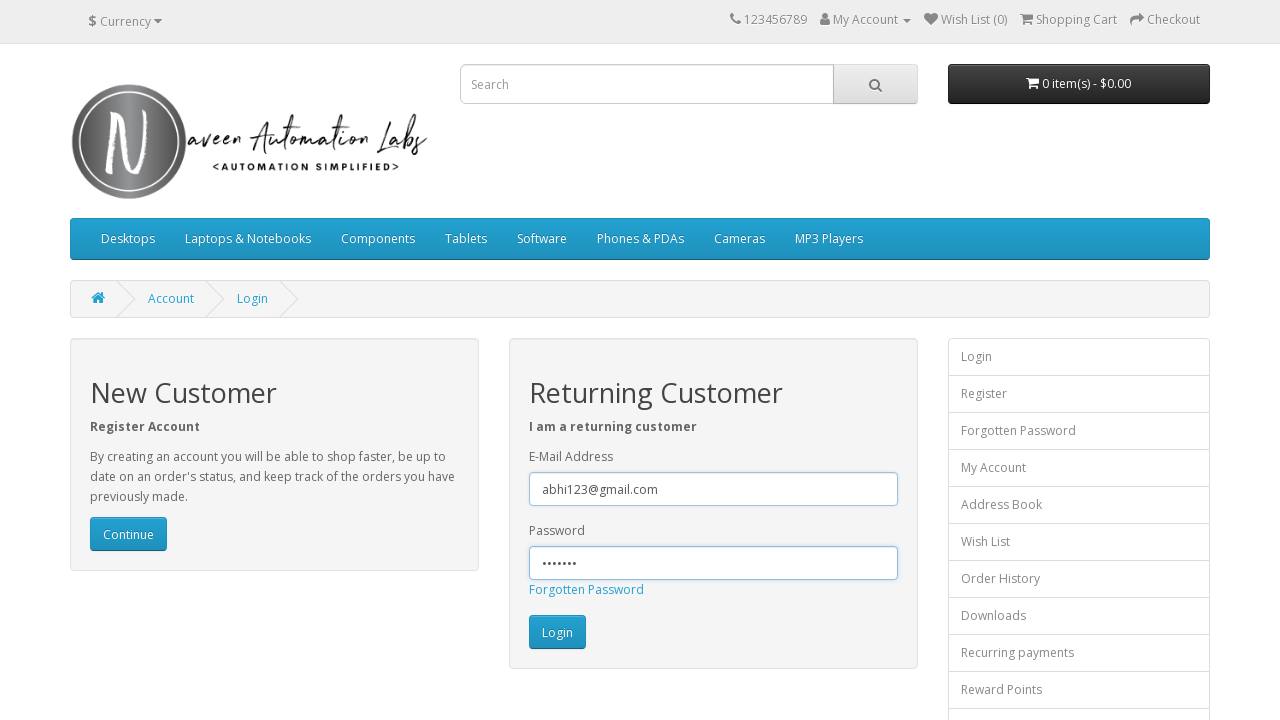

Clicked login button to submit login form at (128, 534) on .btn.btn-primary
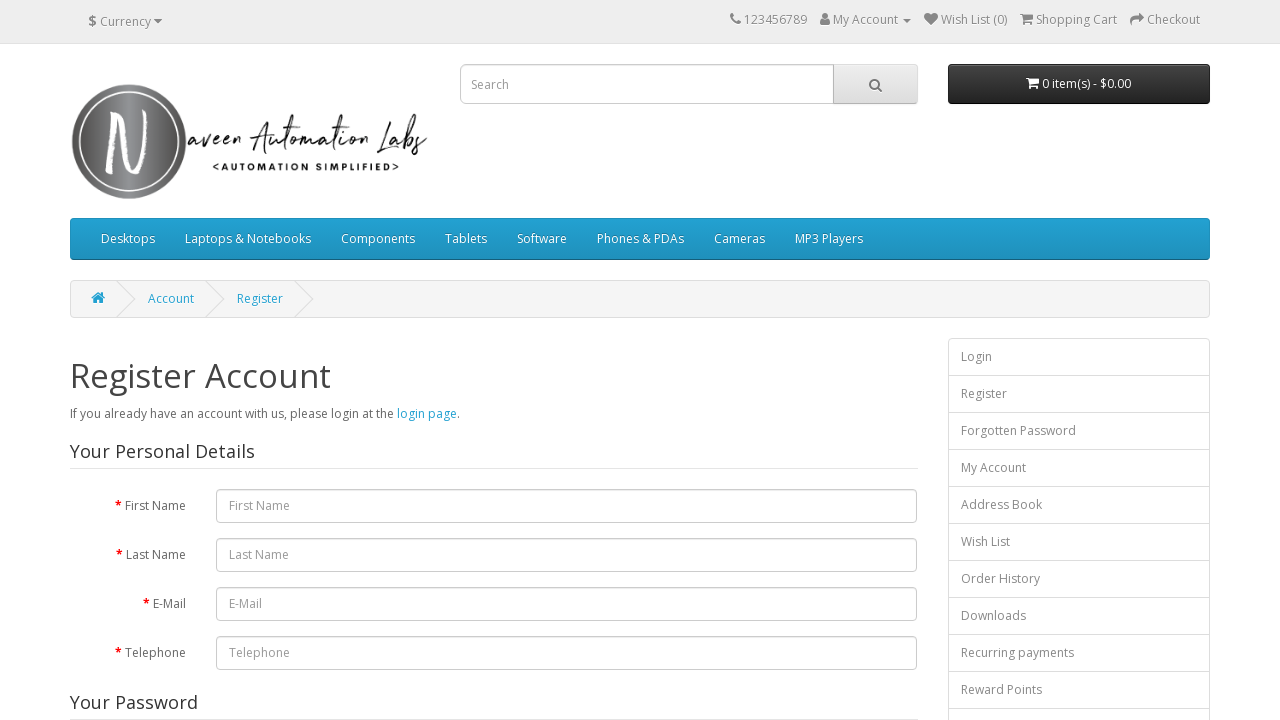

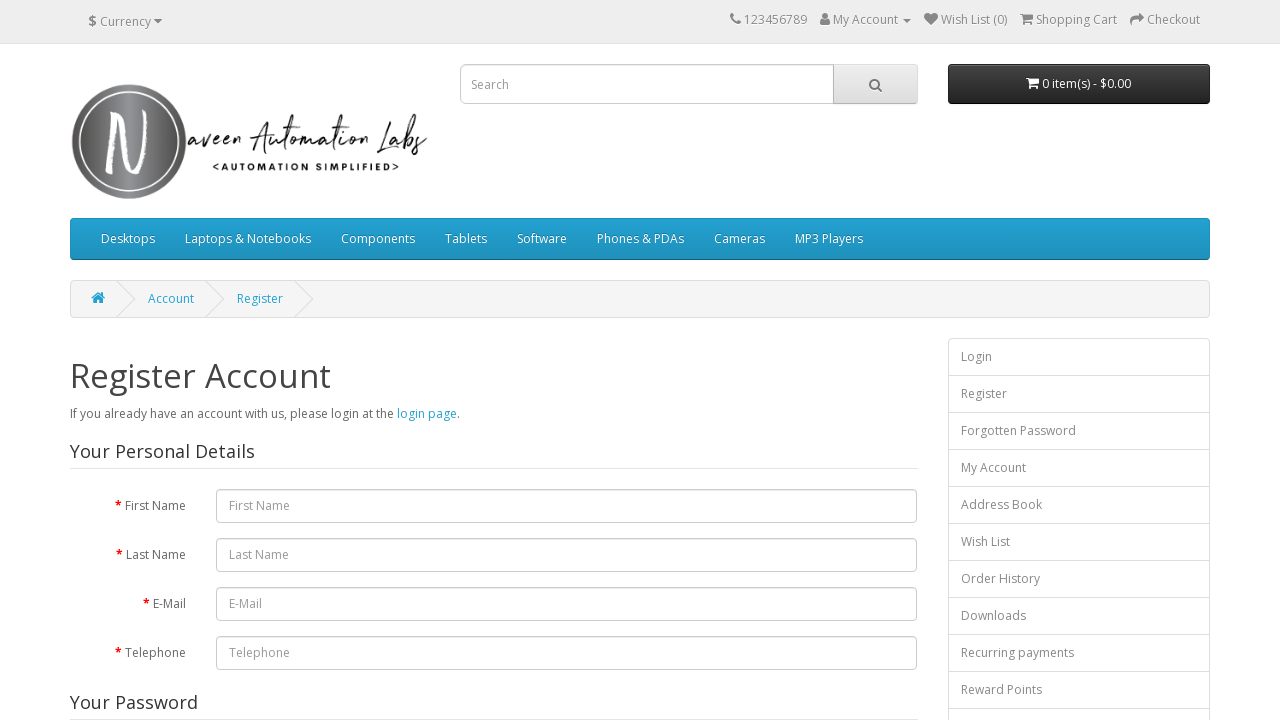